Tests a practice form on Rahul Shetty Academy by filling out email, password fields, checking a checkbox, selecting from a dropdown, and clicking a radio button option.

Starting URL: https://rahulshettyacademy.com/angularpractice/

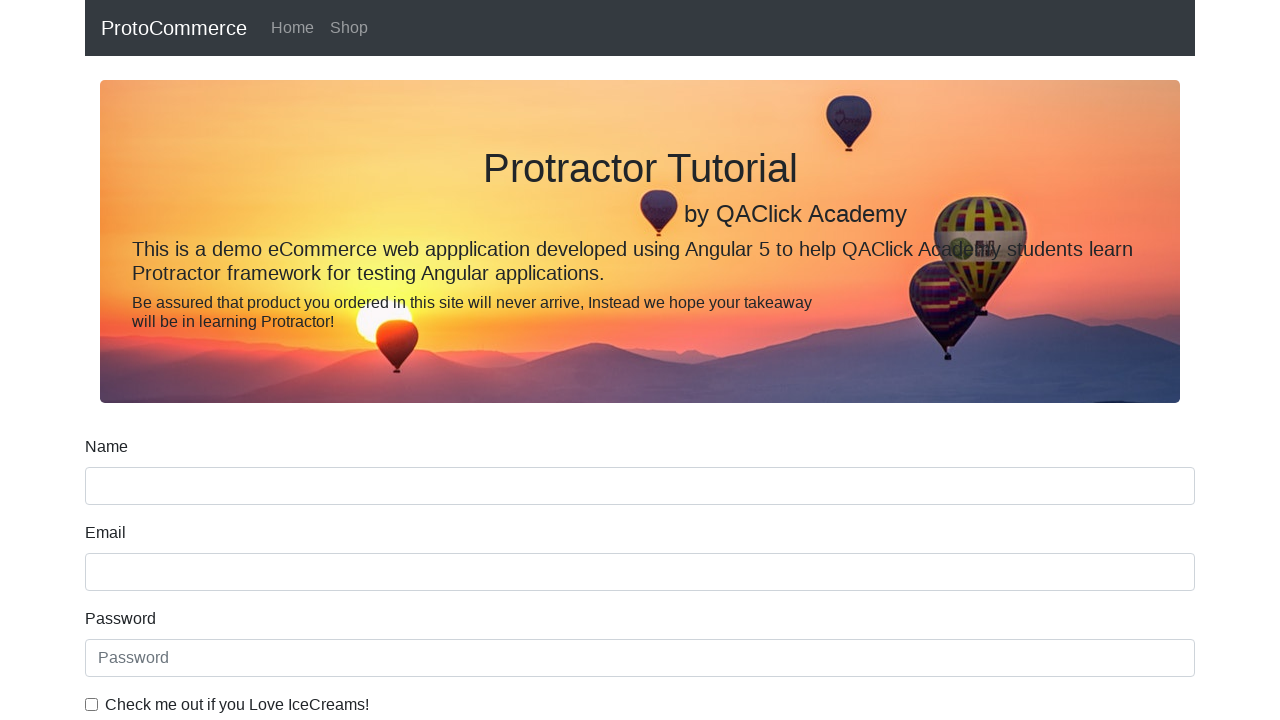

Filled email field with 'vijay@gmail.com' on input[name='email']
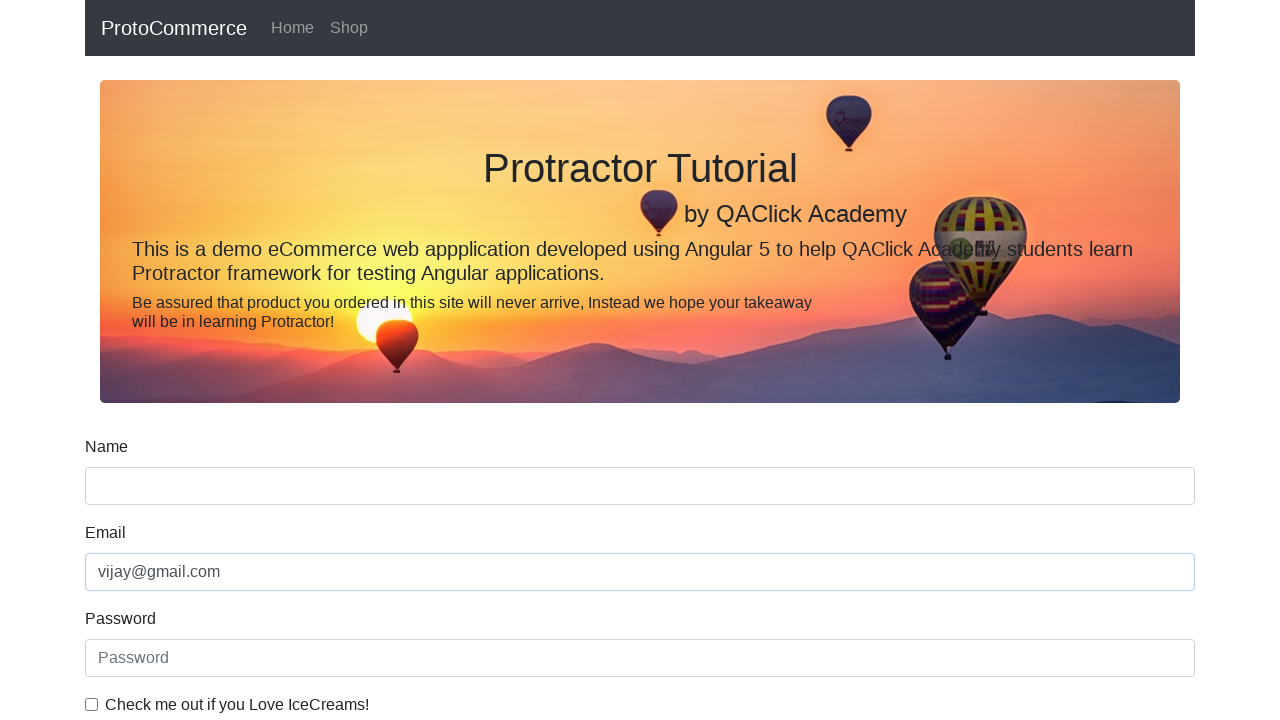

Filled password field with 'secretpassword' on #exampleInputPassword1
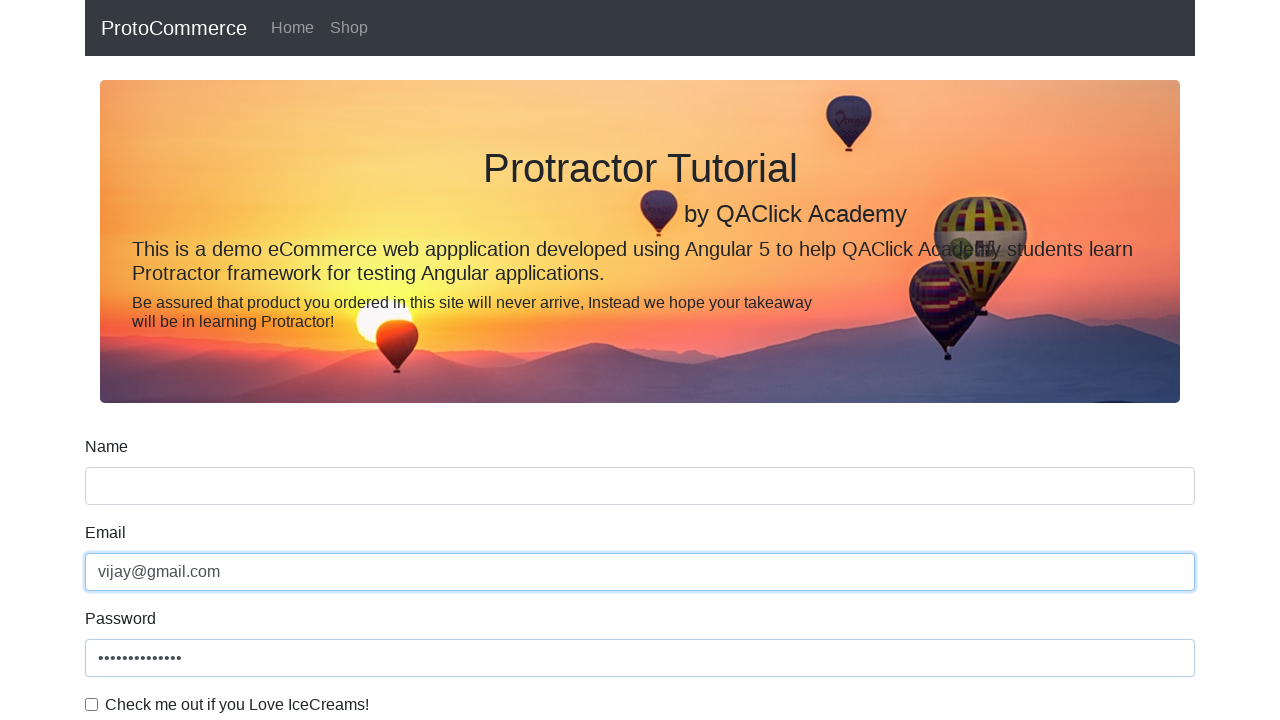

Checked the checkbox at (92, 704) on #exampleCheck1
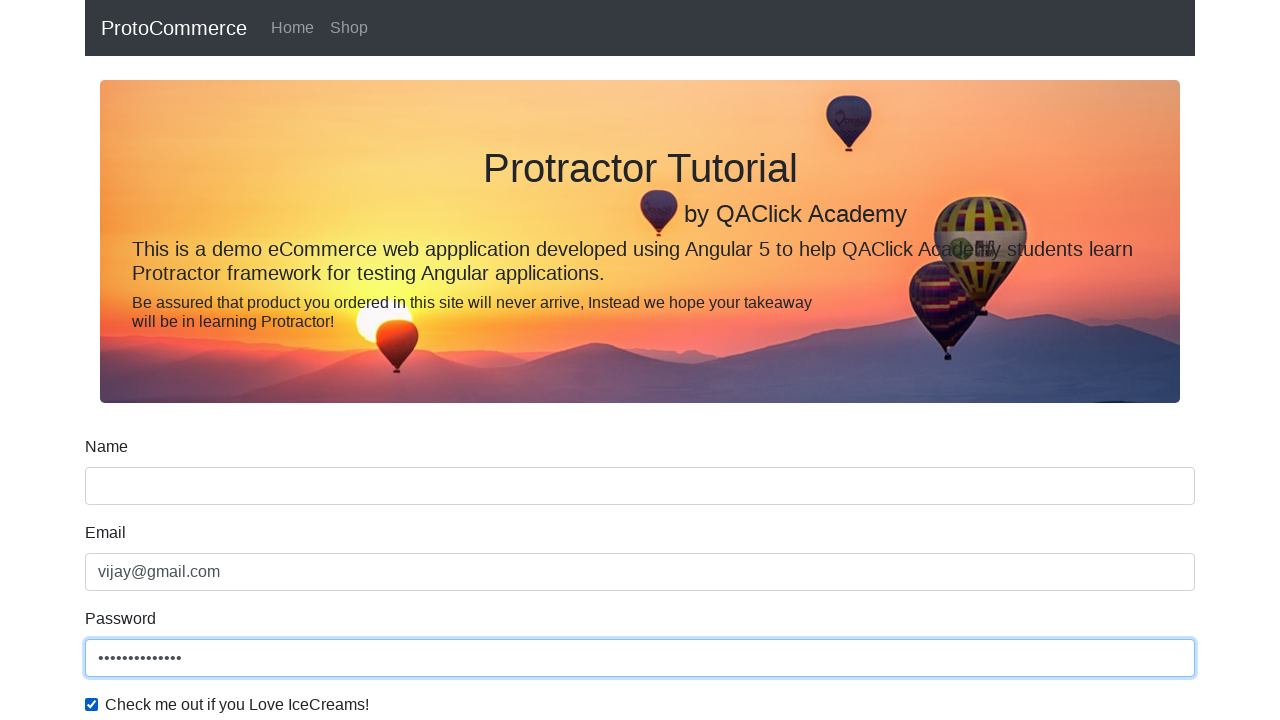

Selected 'Male' from gender dropdown on #exampleFormControlSelect1
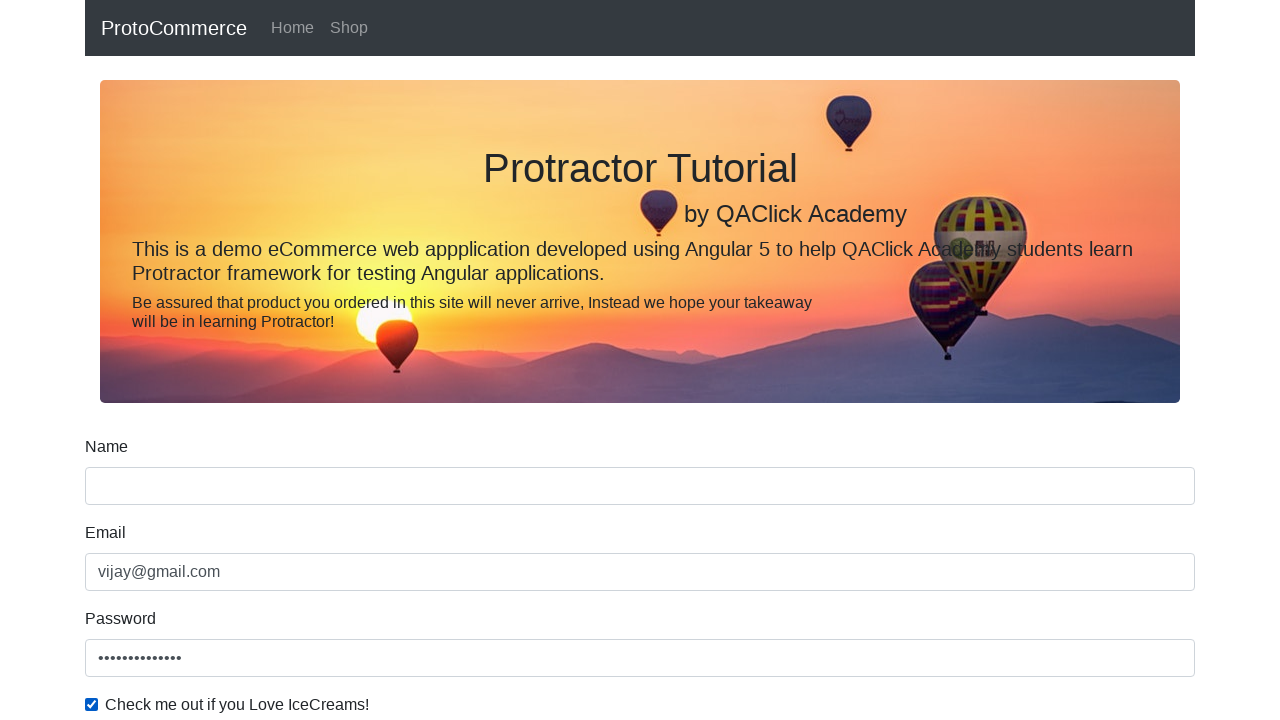

Clicked radio button for option1 at (238, 360) on input[value='option1']
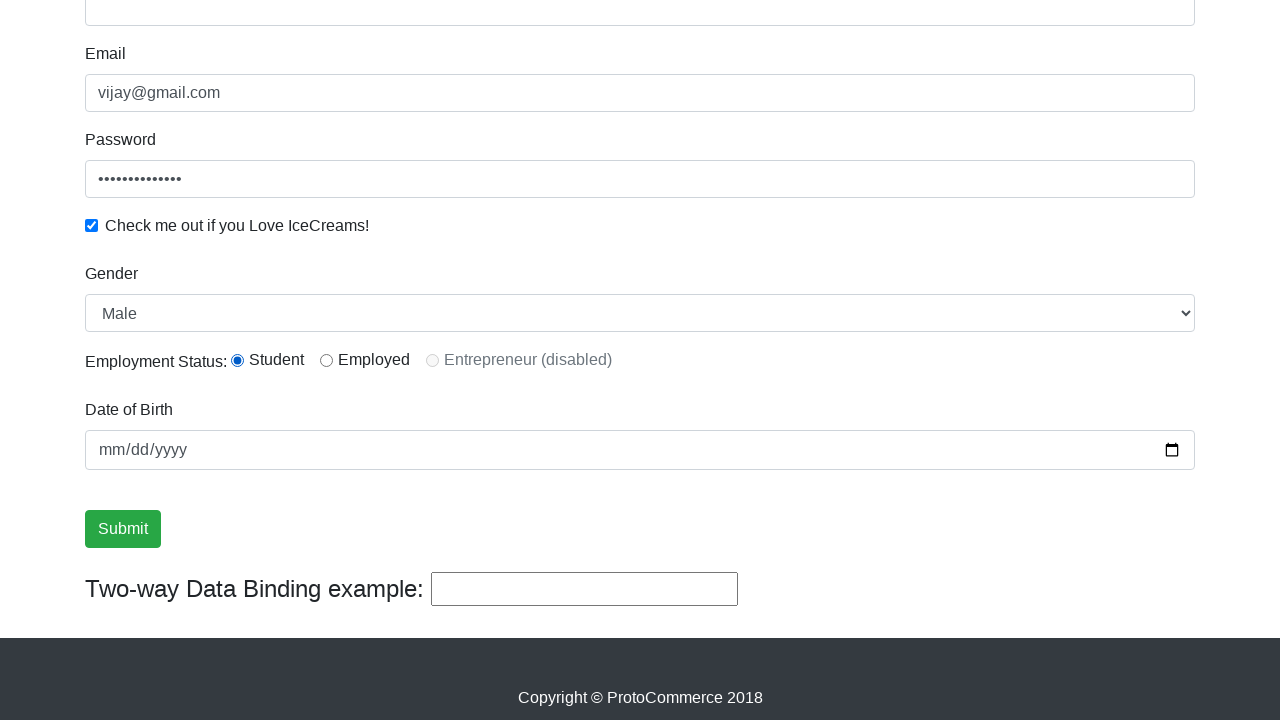

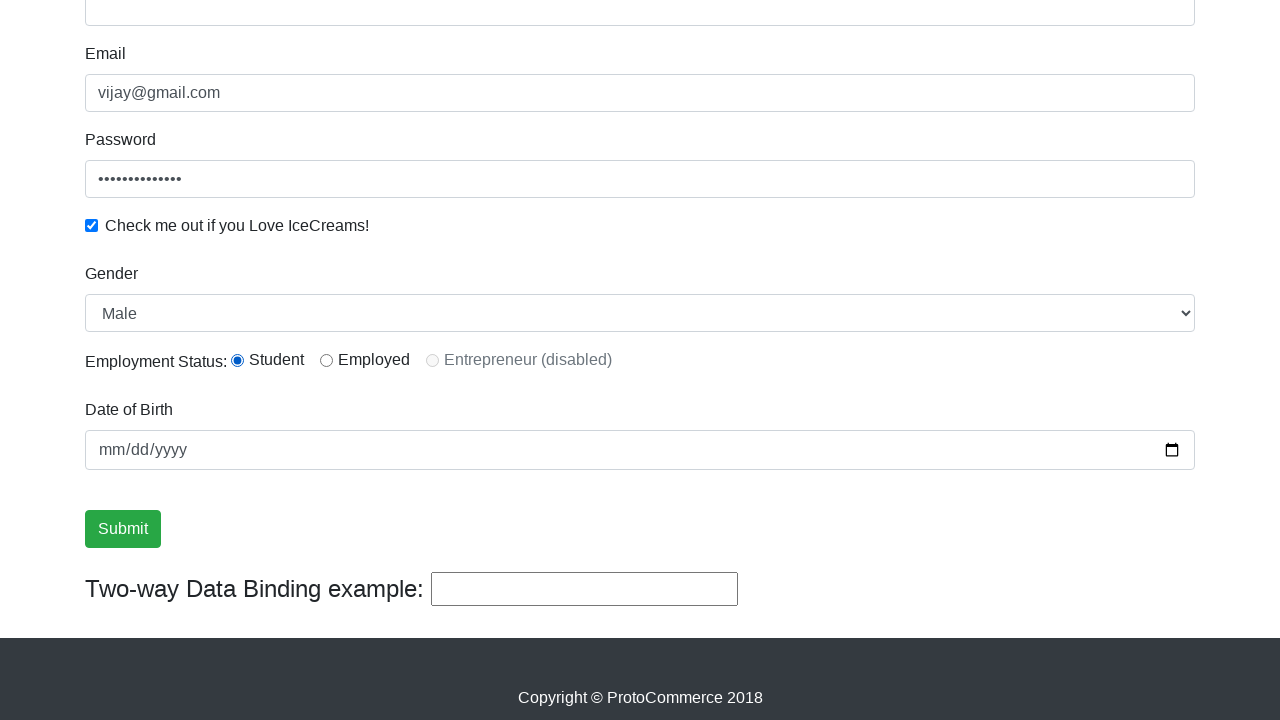